Tests table handling functionality by verifying table structure (columns and rows count) and navigating through pagination to interact with all table pages.

Starting URL: https://testautomationpractice.blogspot.com/

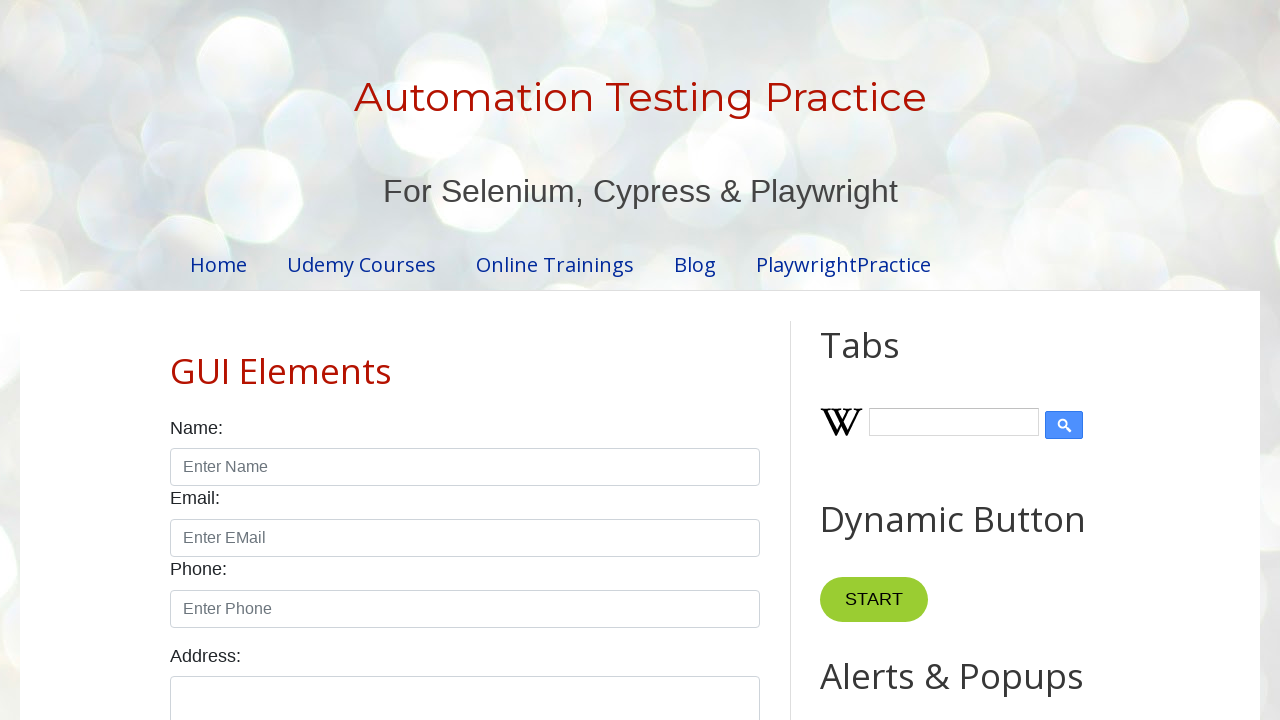

Located the product table element
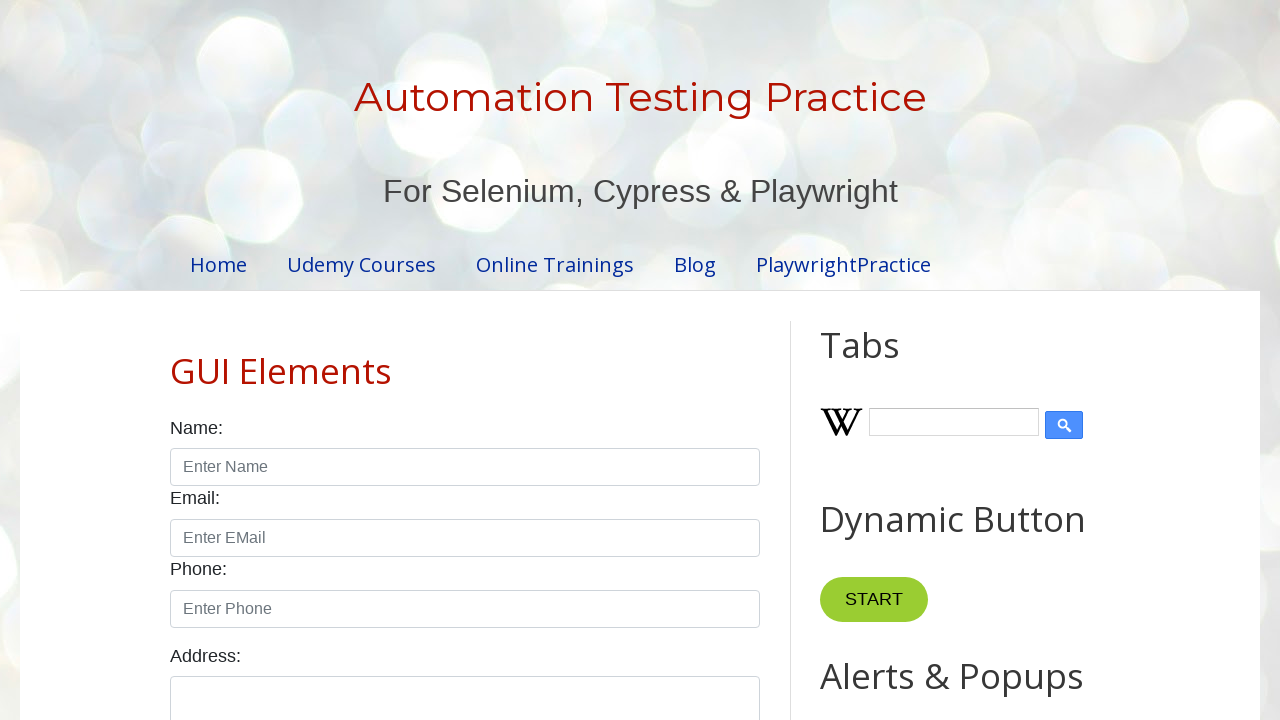

Located table header columns
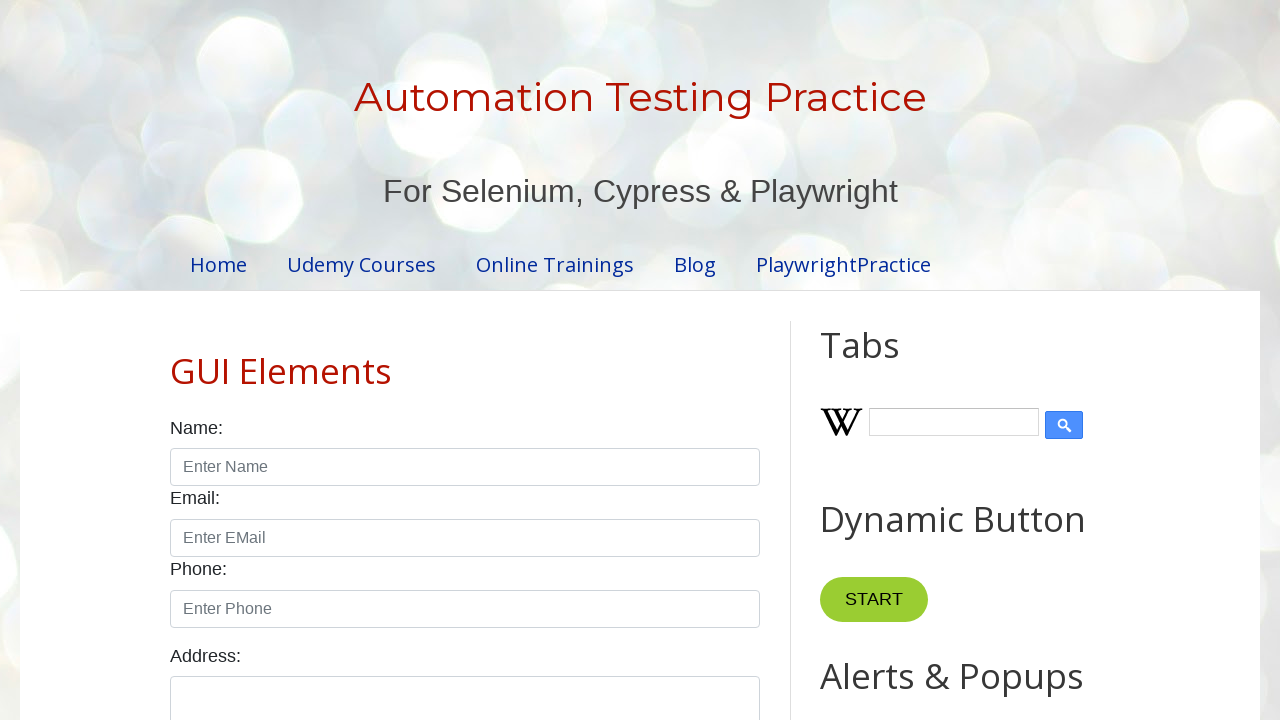

Verified table has 4 columns
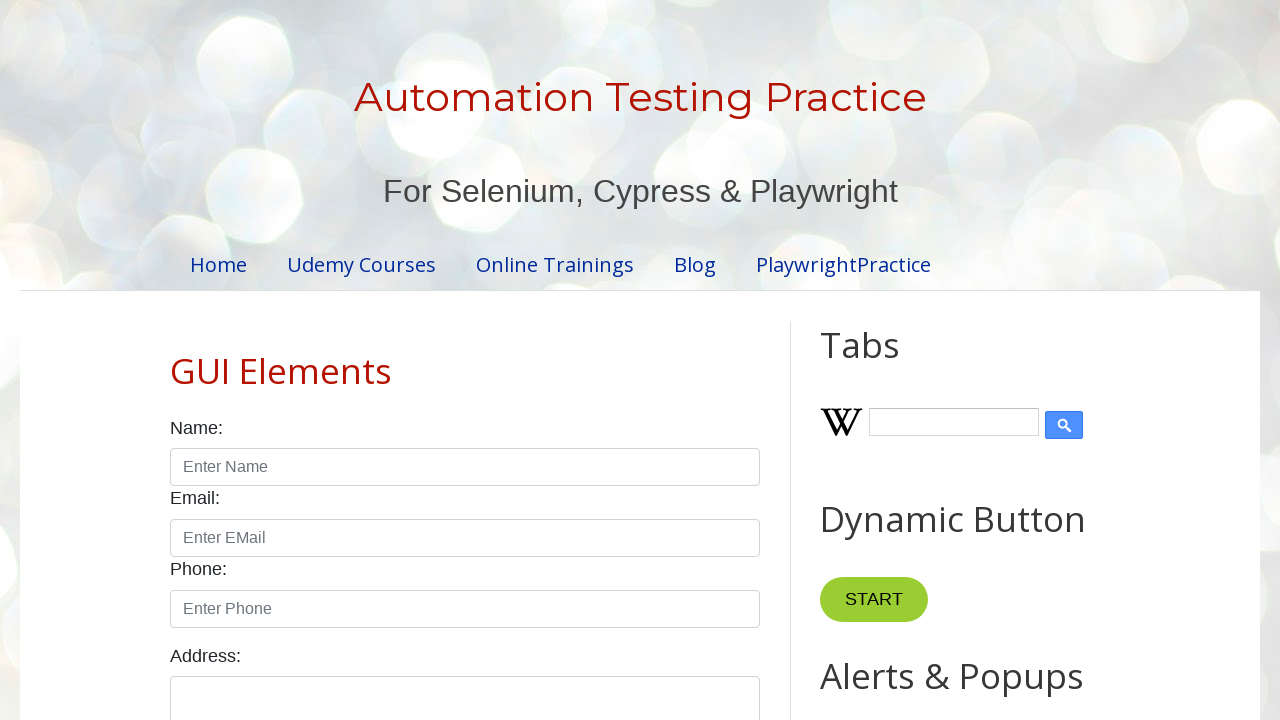

Located table body rows
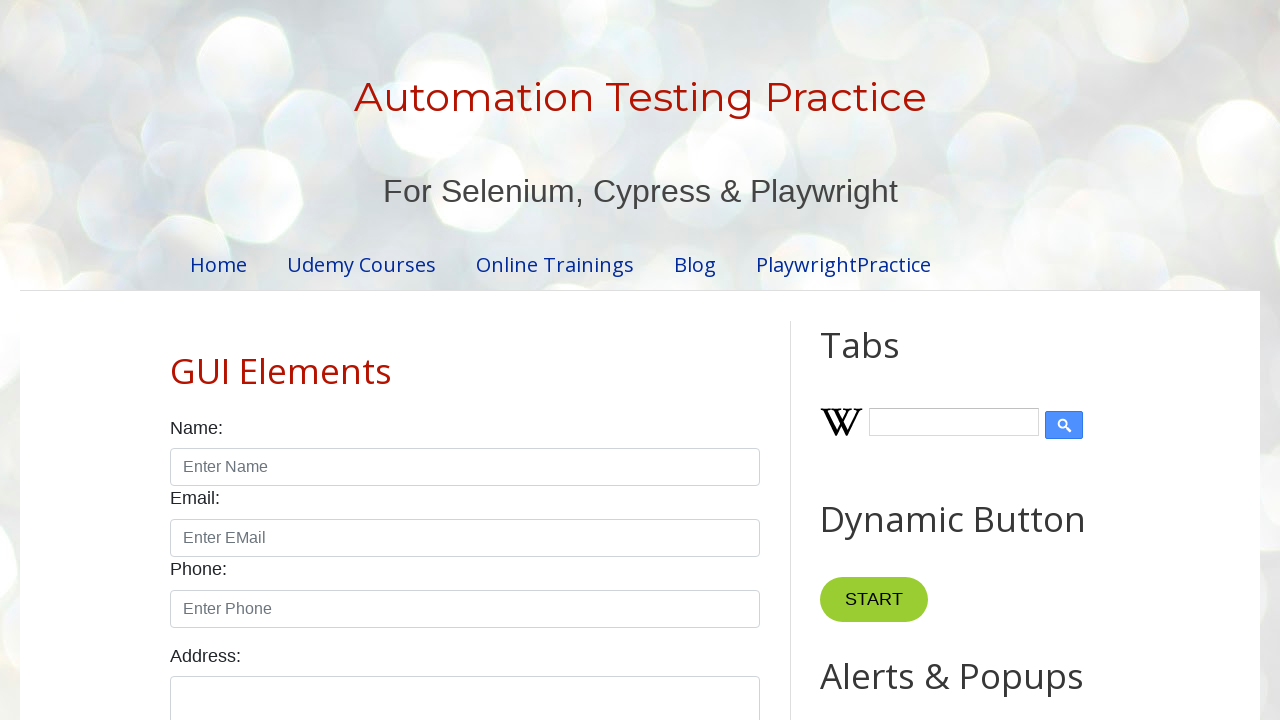

Verified table has 5 rows
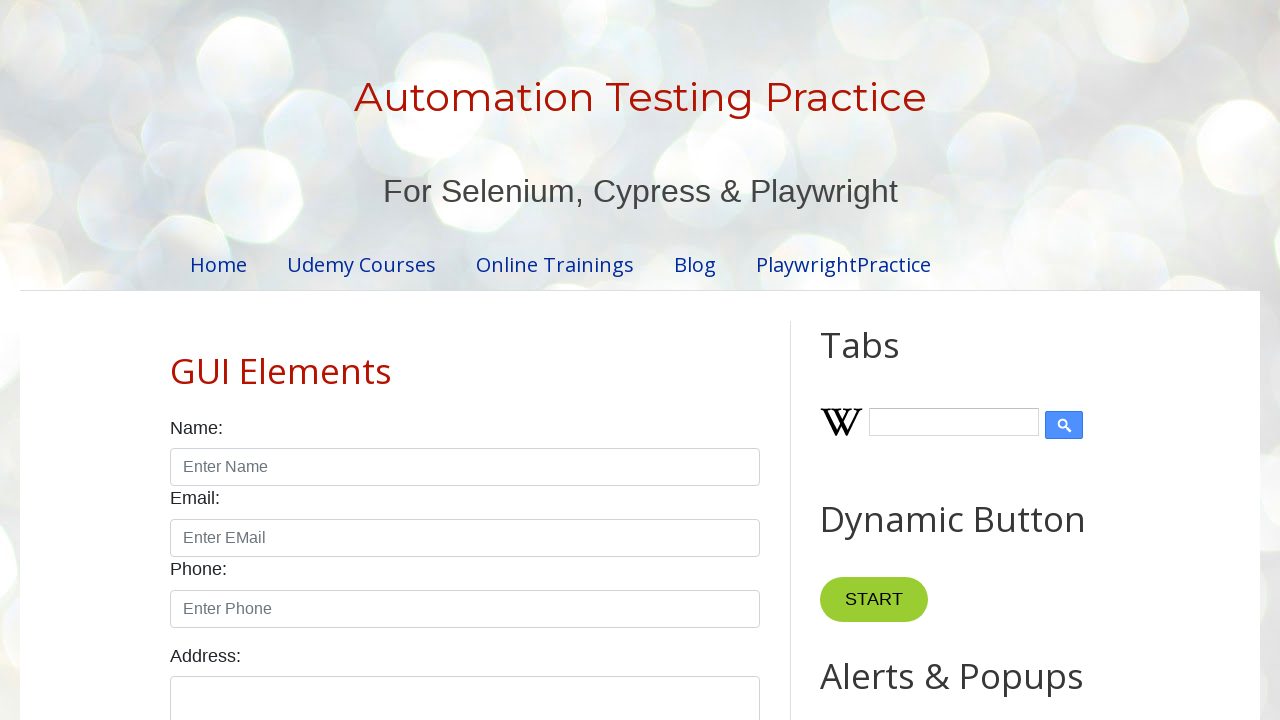

Located pagination links
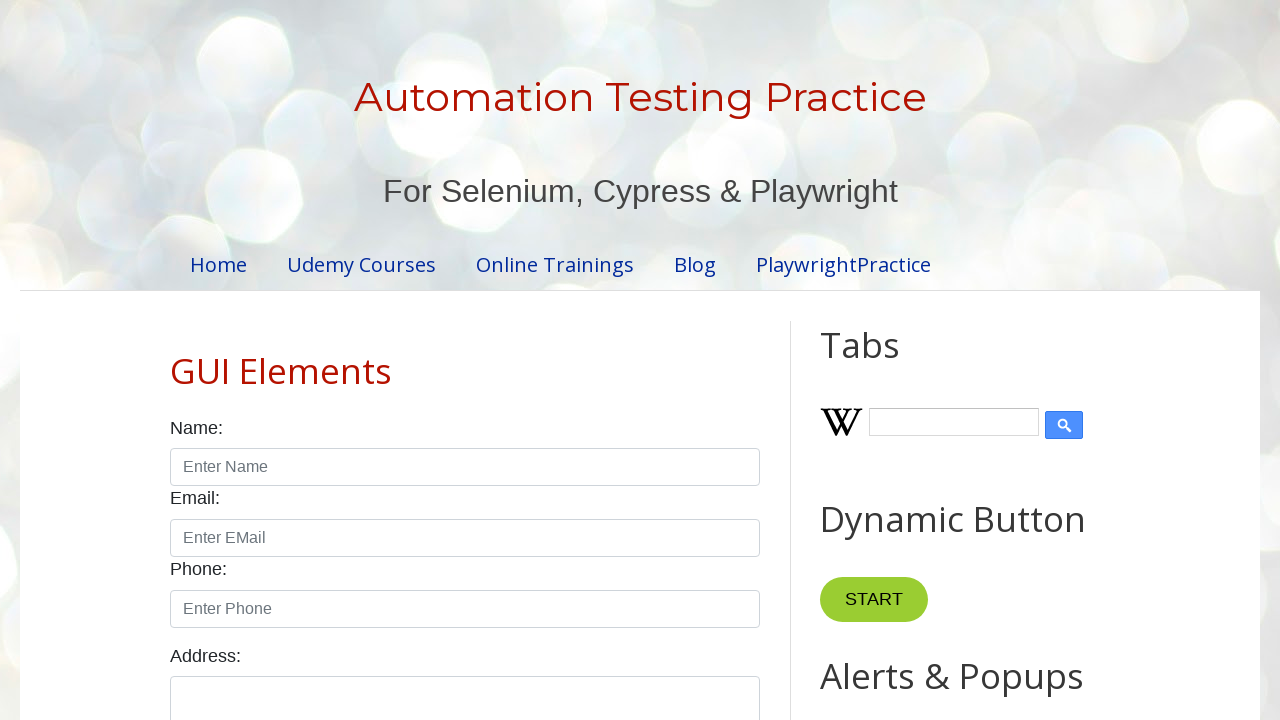

Found 4 pagination links
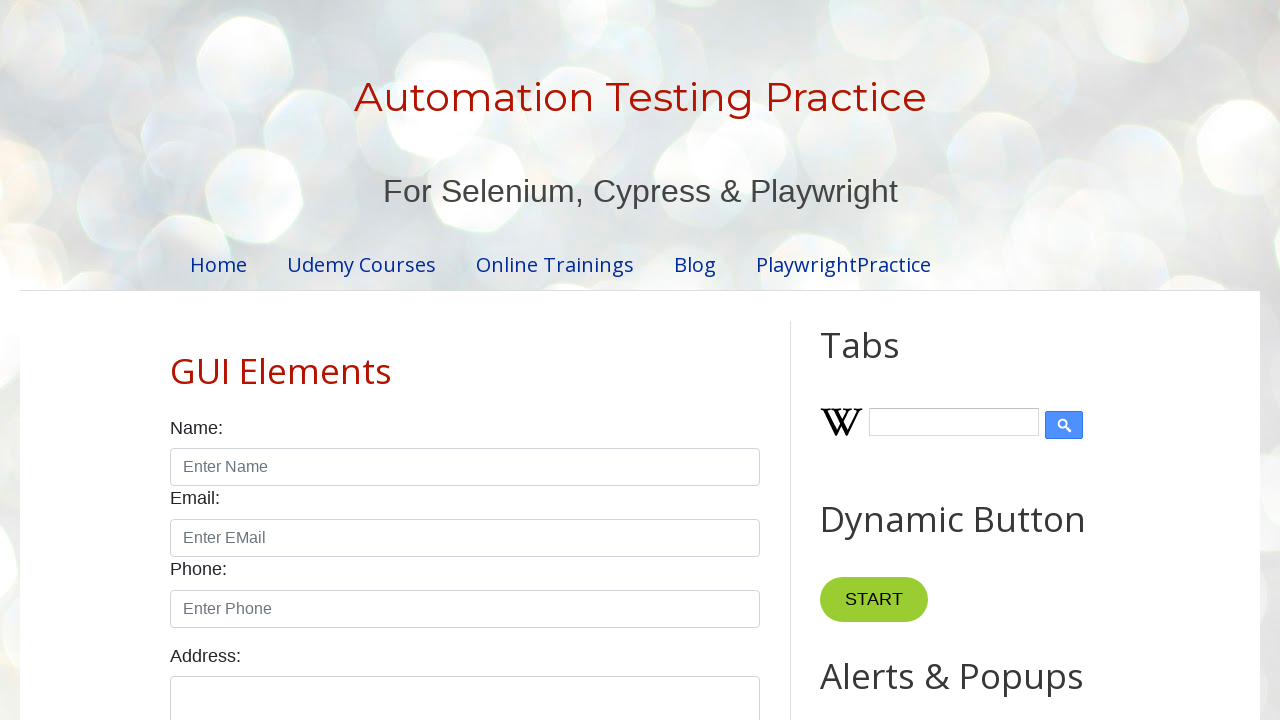

Clicked pagination link 1 to navigate to next page at (456, 361) on .pagination li a >> nth=1
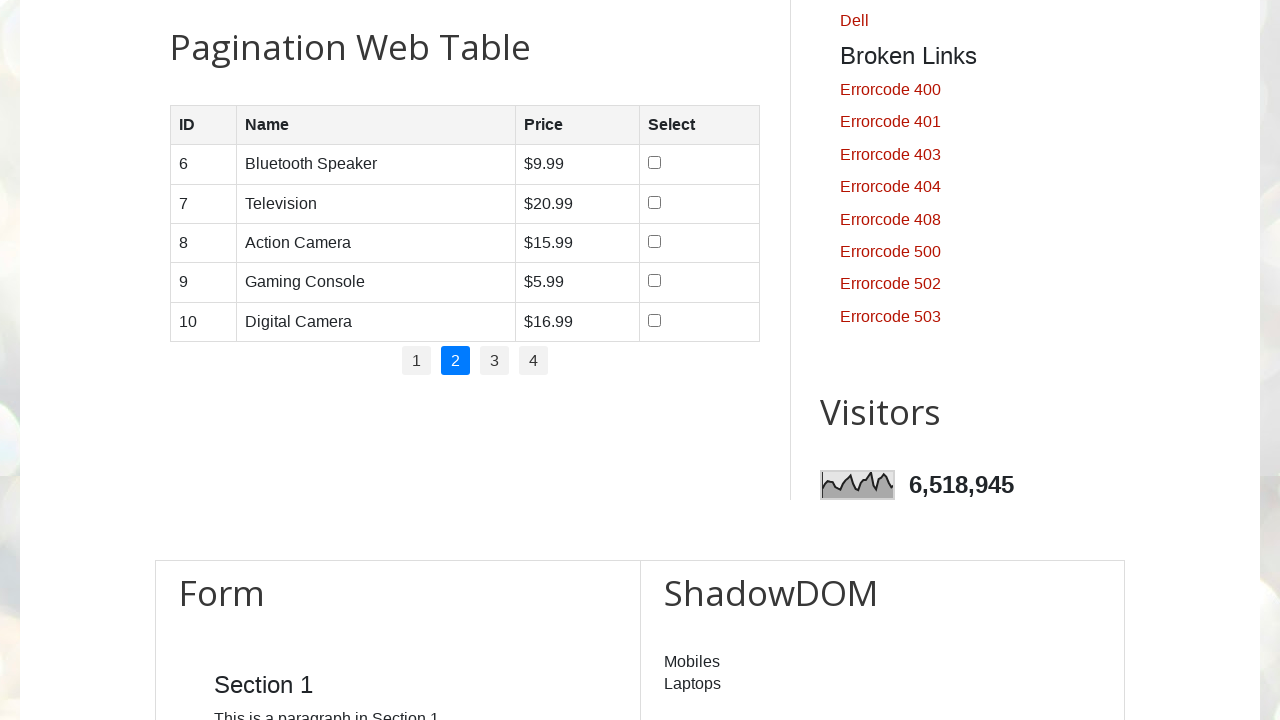

Waited 1000ms for page to load
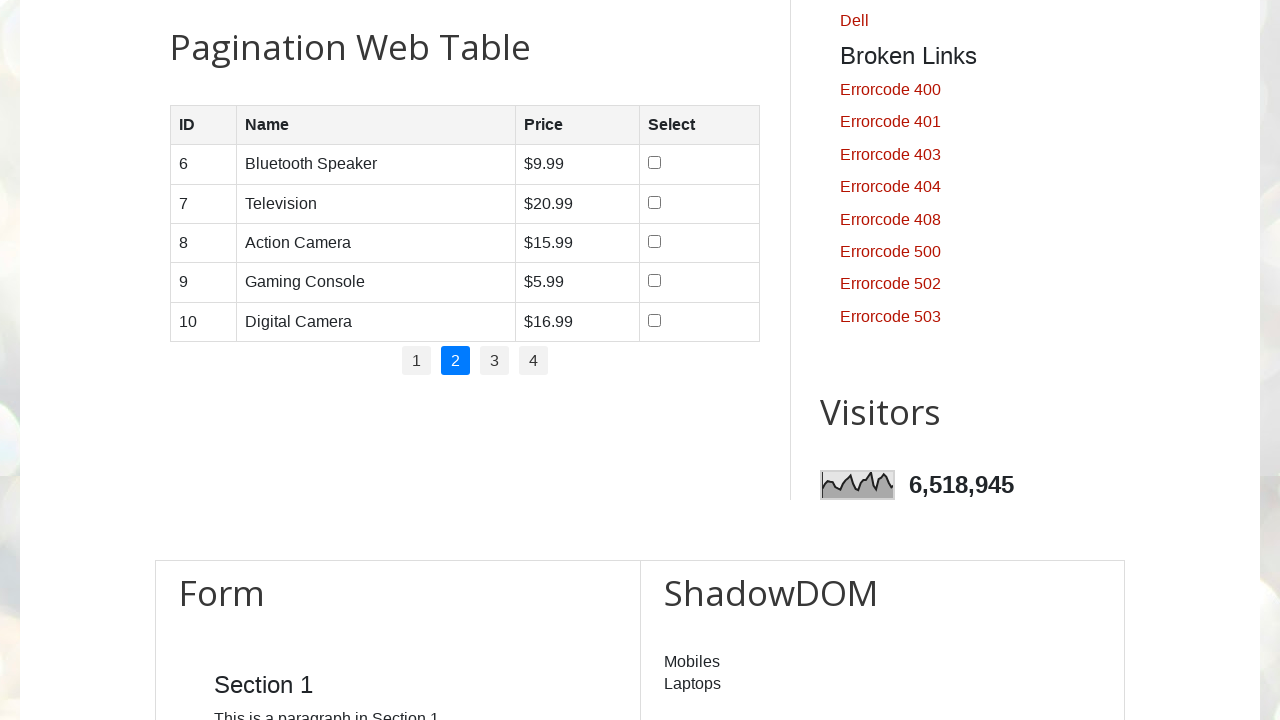

Clicked pagination link 2 to navigate to next page at (494, 361) on .pagination li a >> nth=2
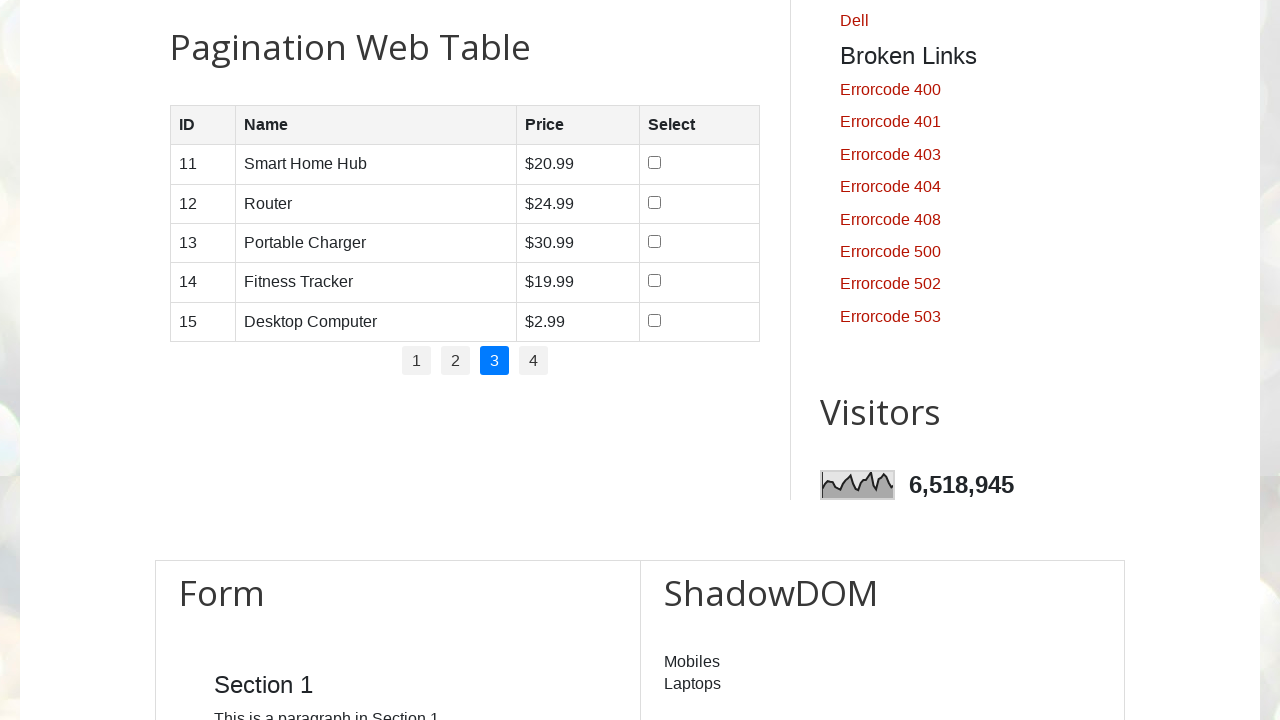

Waited 1000ms for page to load
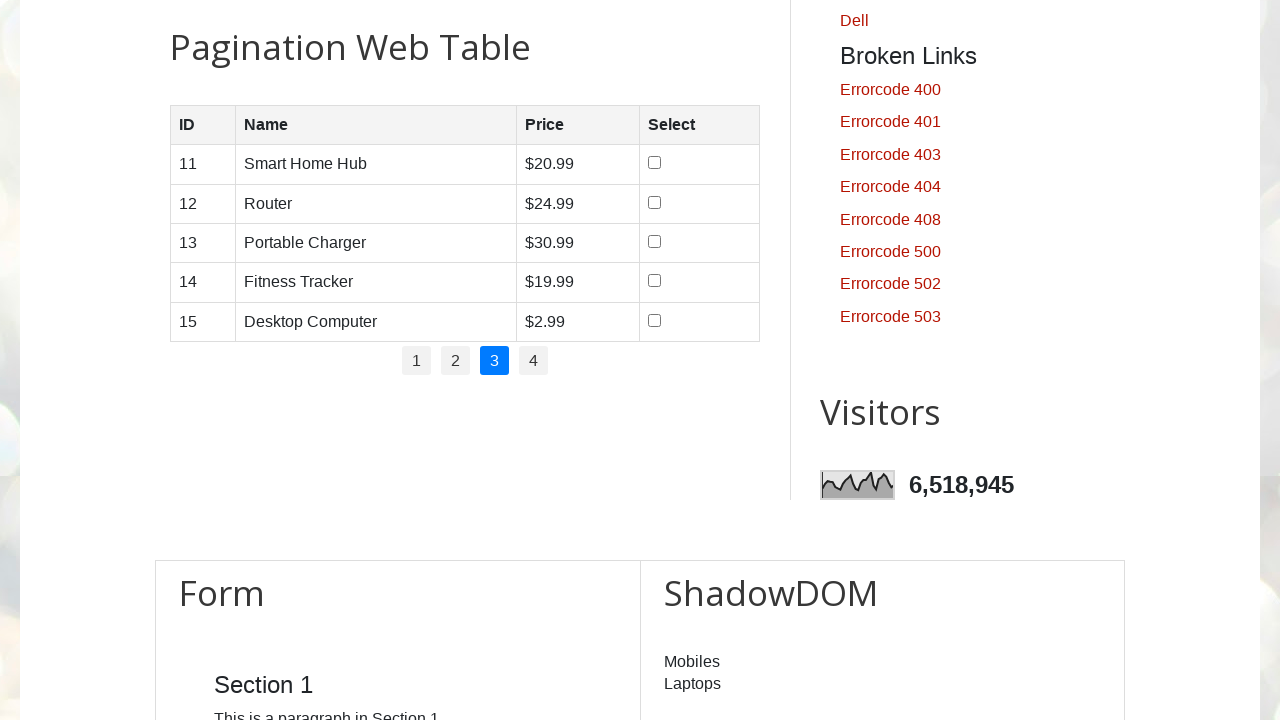

Clicked pagination link 3 to navigate to next page at (534, 361) on .pagination li a >> nth=3
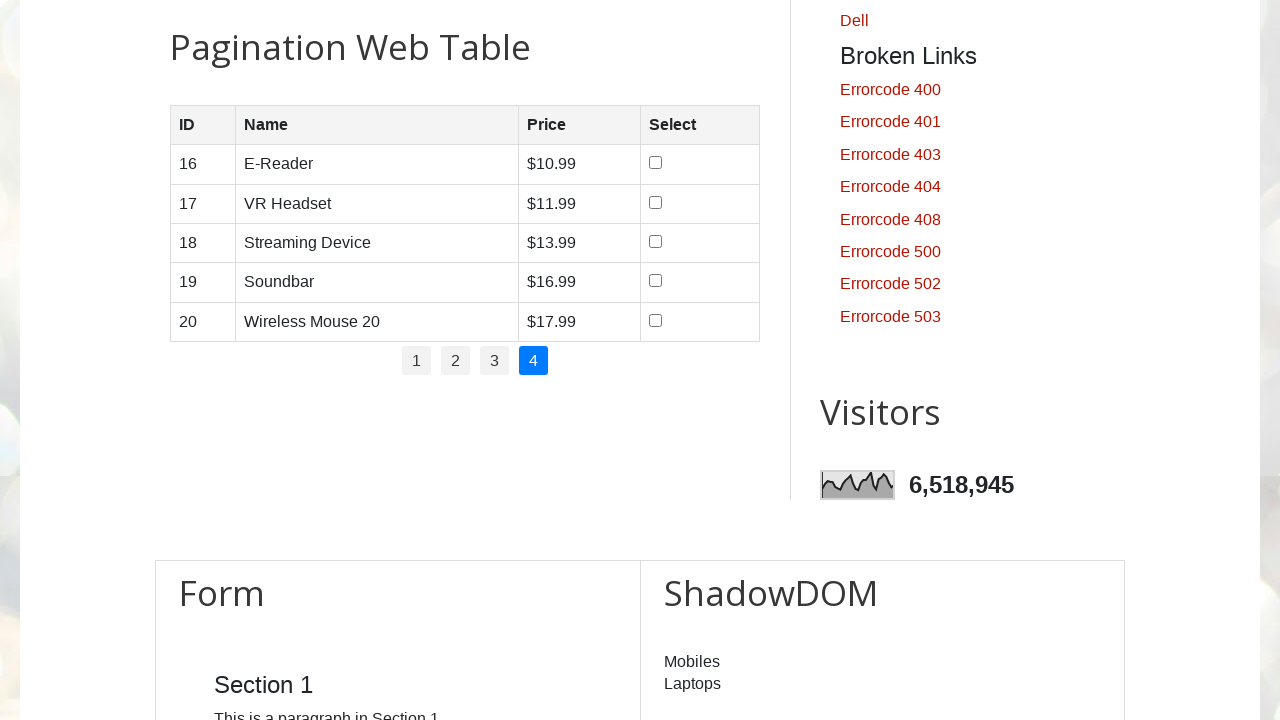

Waited 1000ms for page to load
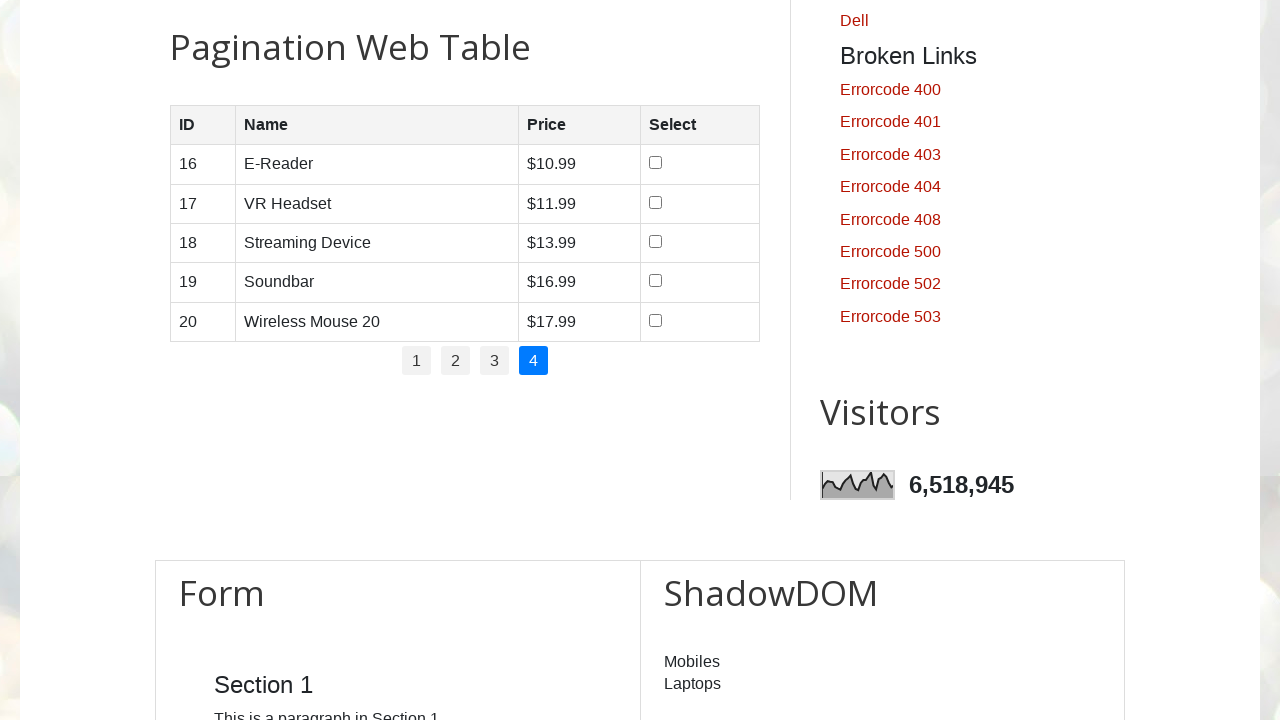

Waited 1000ms for final page to fully load
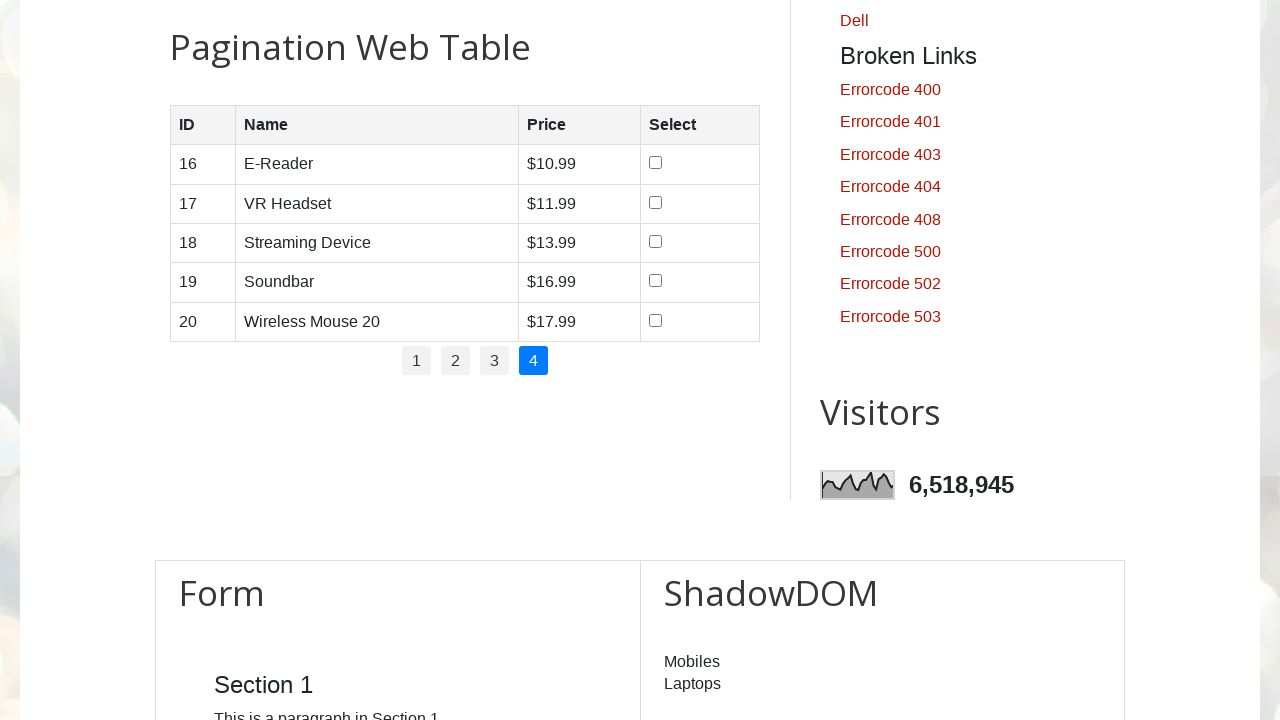

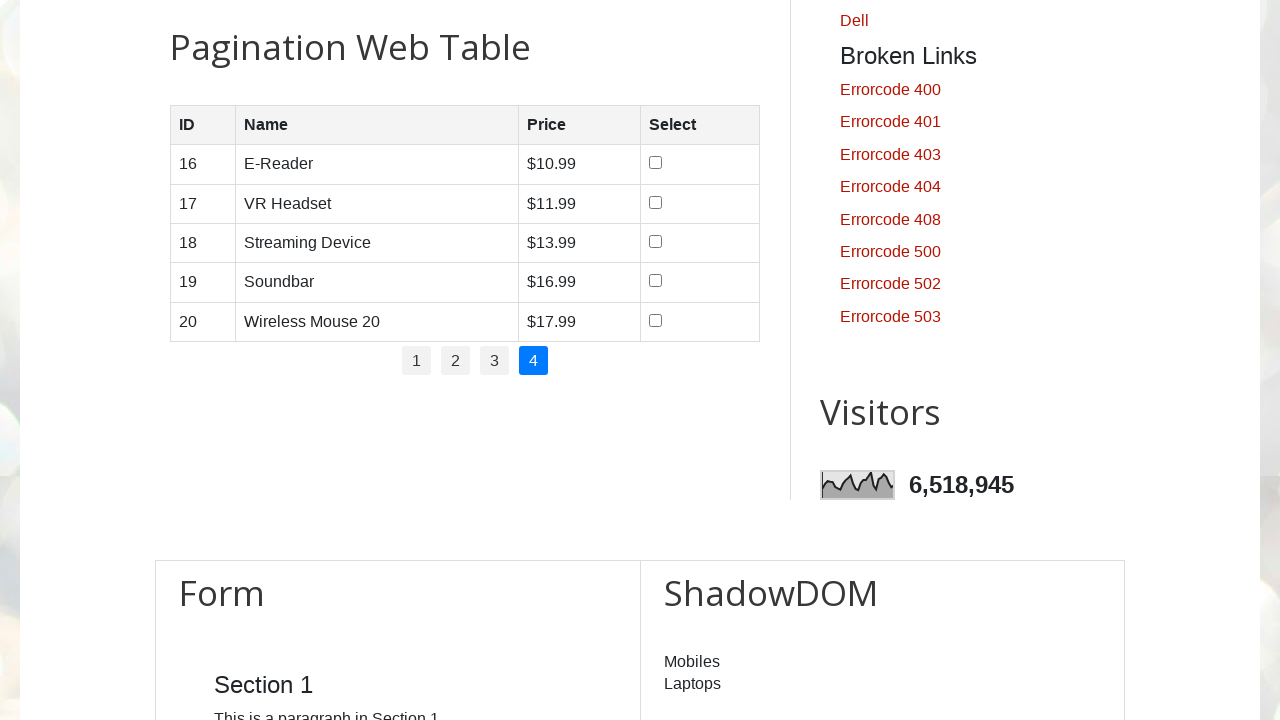